Types text in a field and then undoes it using Ctrl+Z keyboard shortcut

Starting URL: http://omayo.blogspot.com/

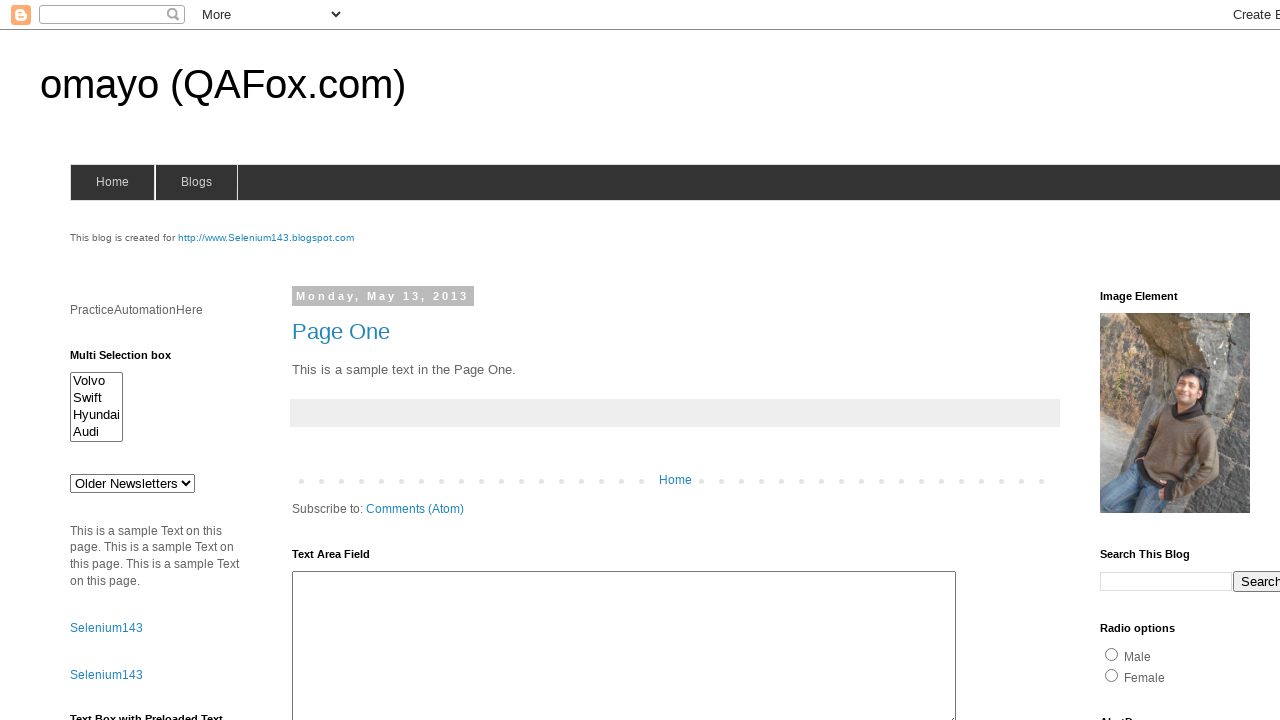

Filled userid field with 'word' on input[name='userid']
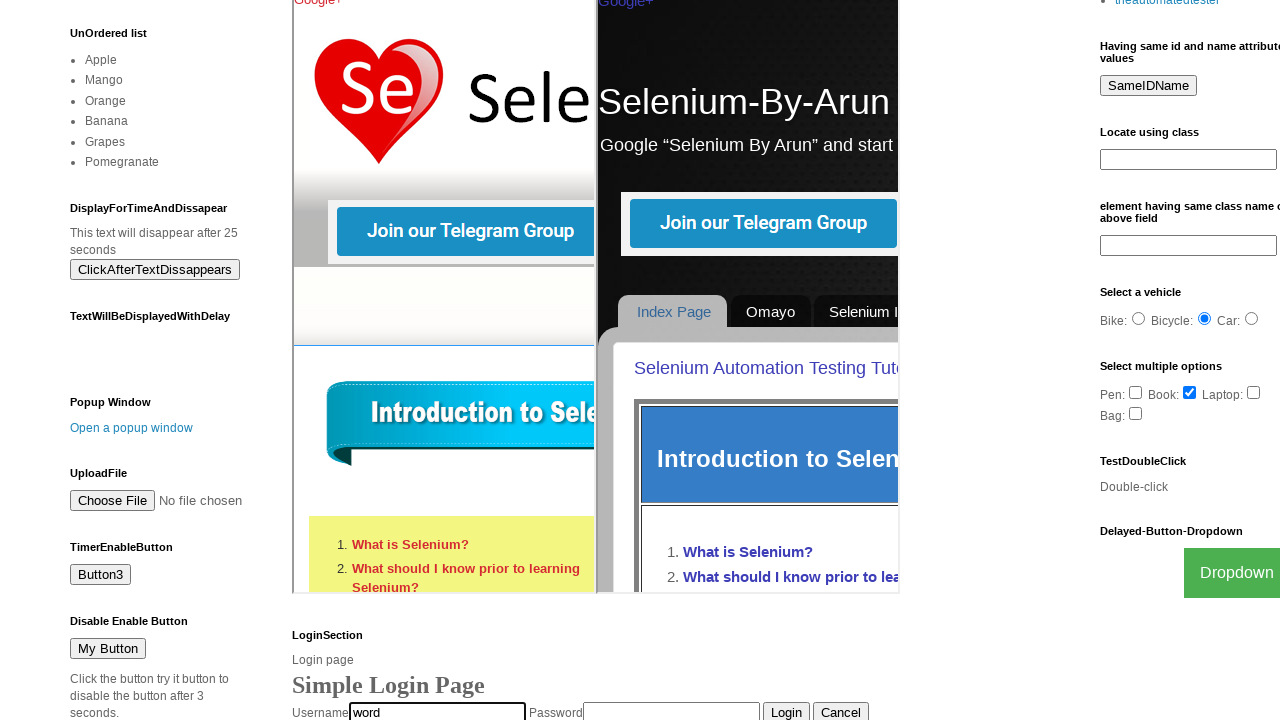

Pressed Ctrl+Z to undo the typed text
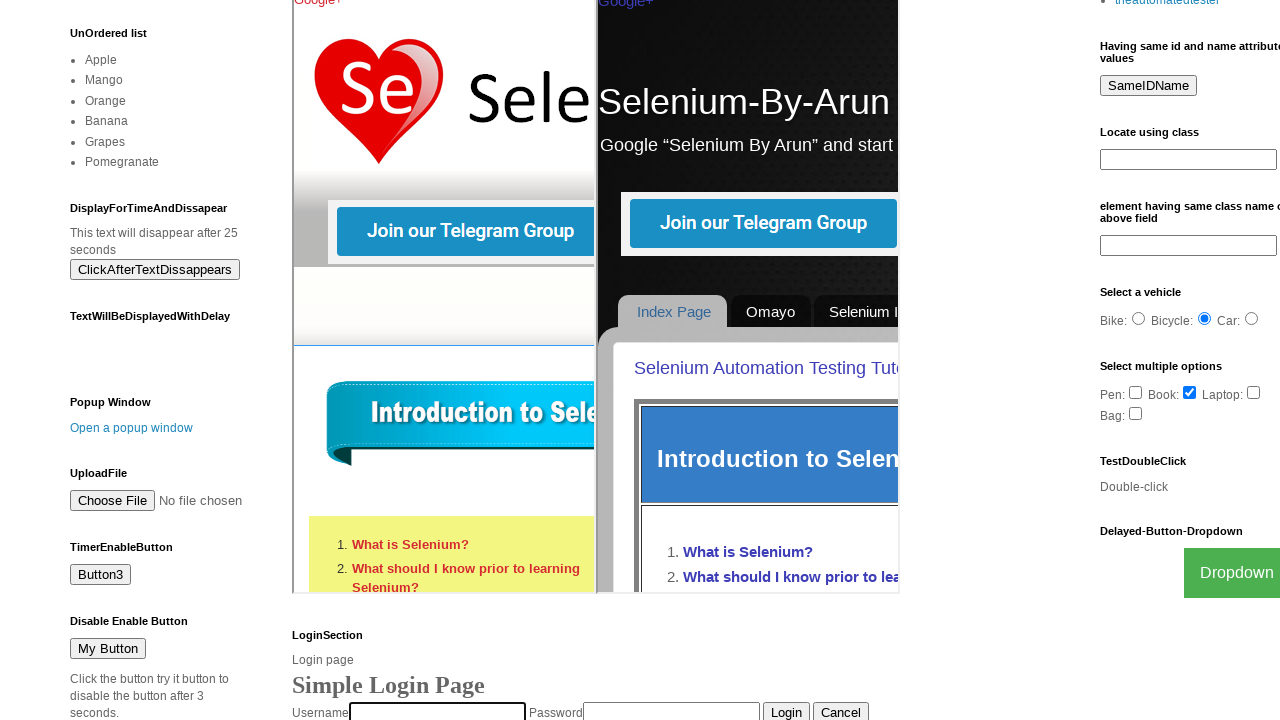

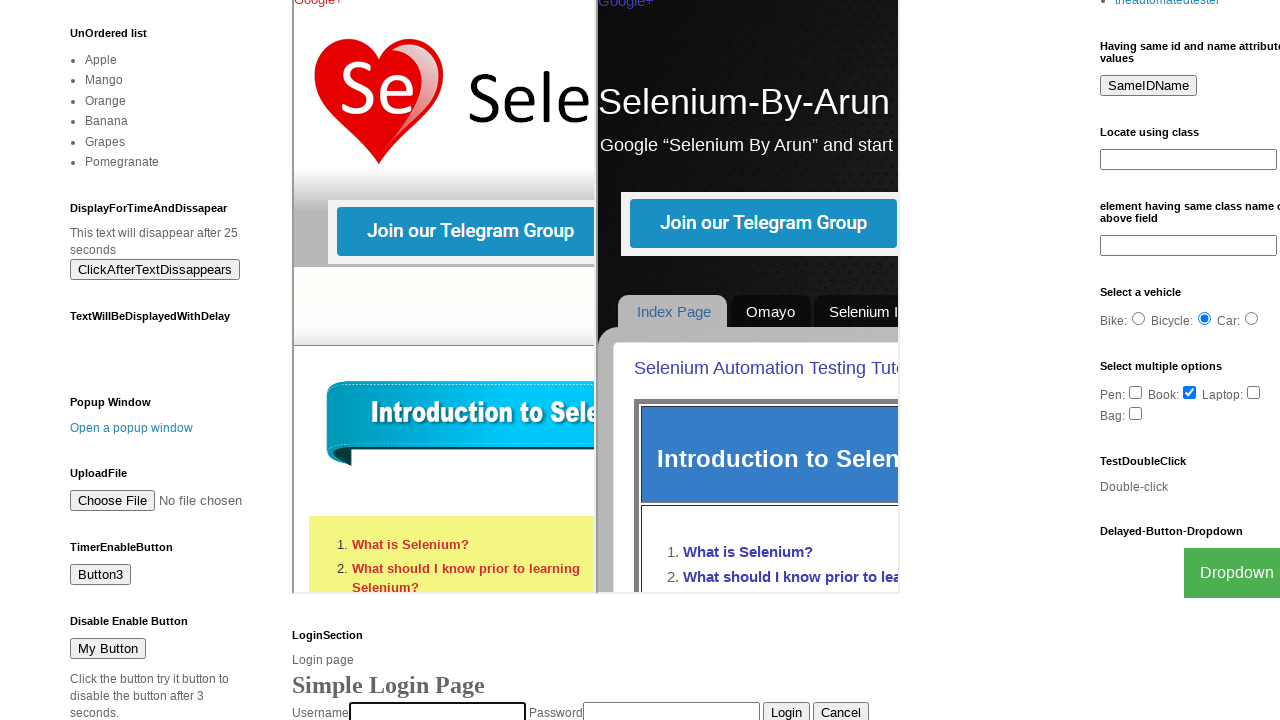